Tests JavaScript executor functionality by sending text to a disabled input field using JavaScript evaluation

Starting URL: https://the-internet.herokuapp.com/dynamic_controls

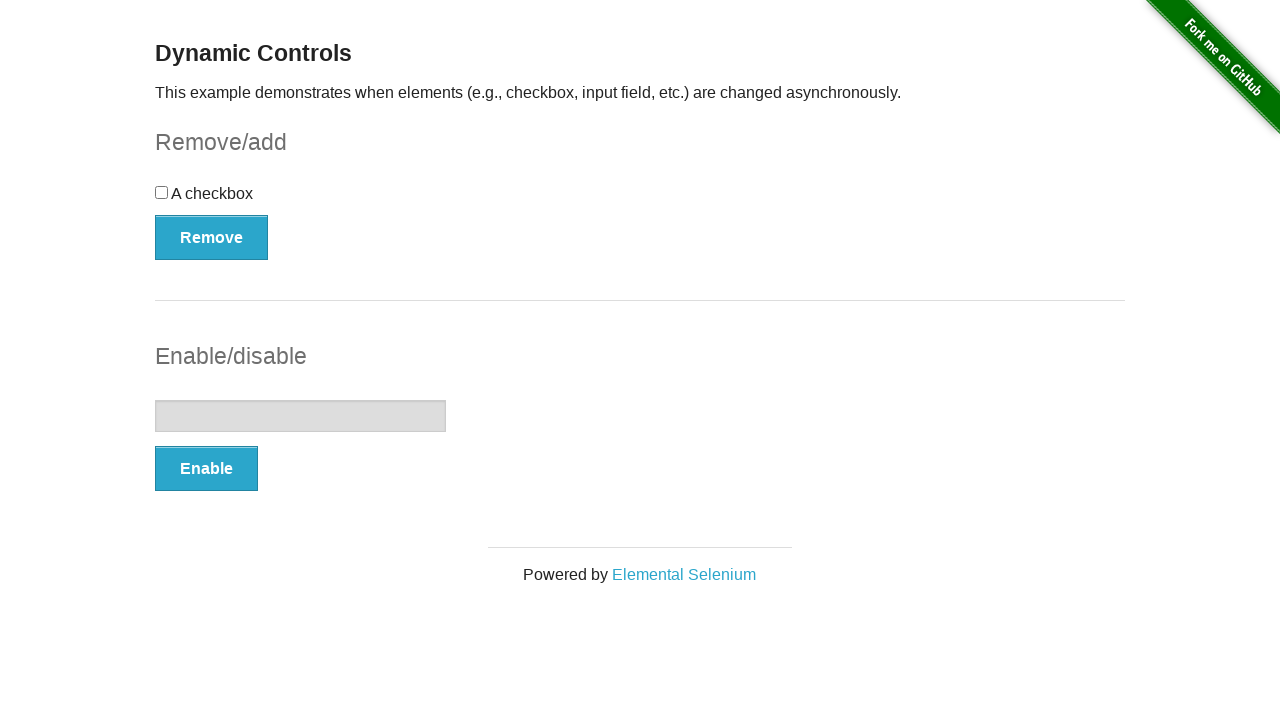

Navigated to dynamic controls page
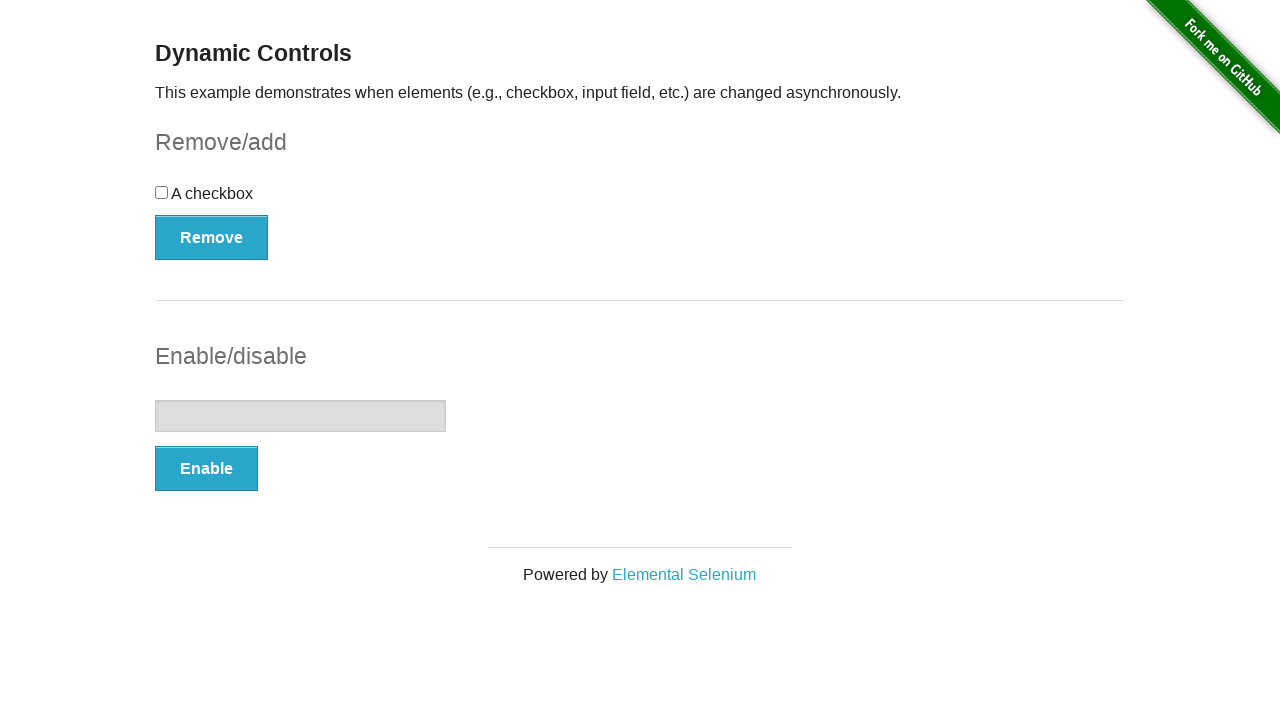

Used JavaScript to set 'Hello World!' in disabled input field
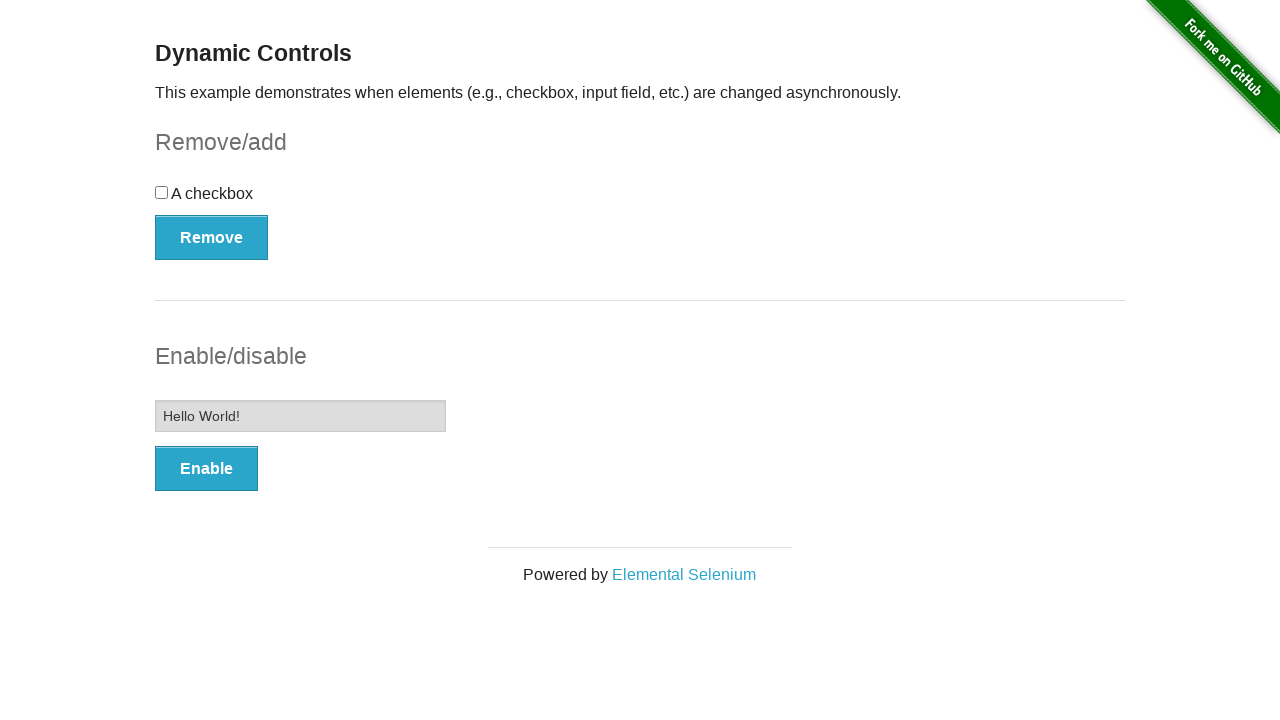

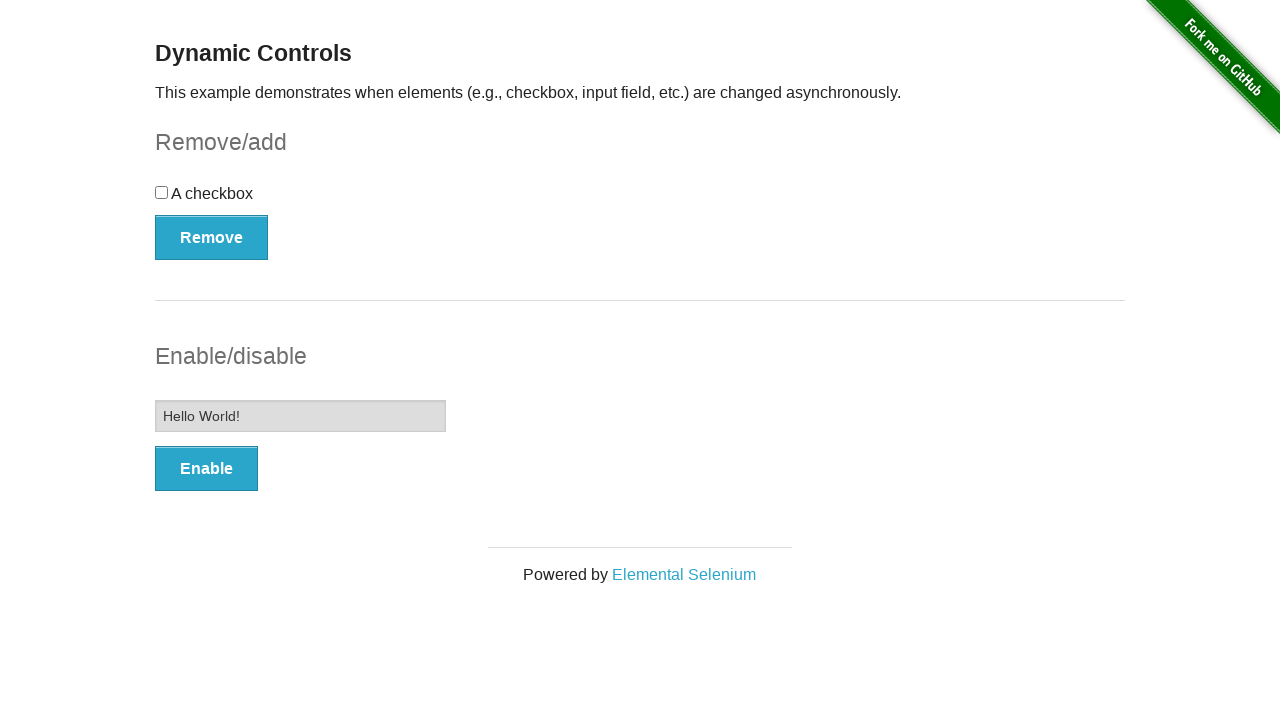